Tests cookie manipulation including reading, adding, and deleting cookies

Starting URL: https://bonigarcia.dev/selenium-webdriver-java/cookies.html

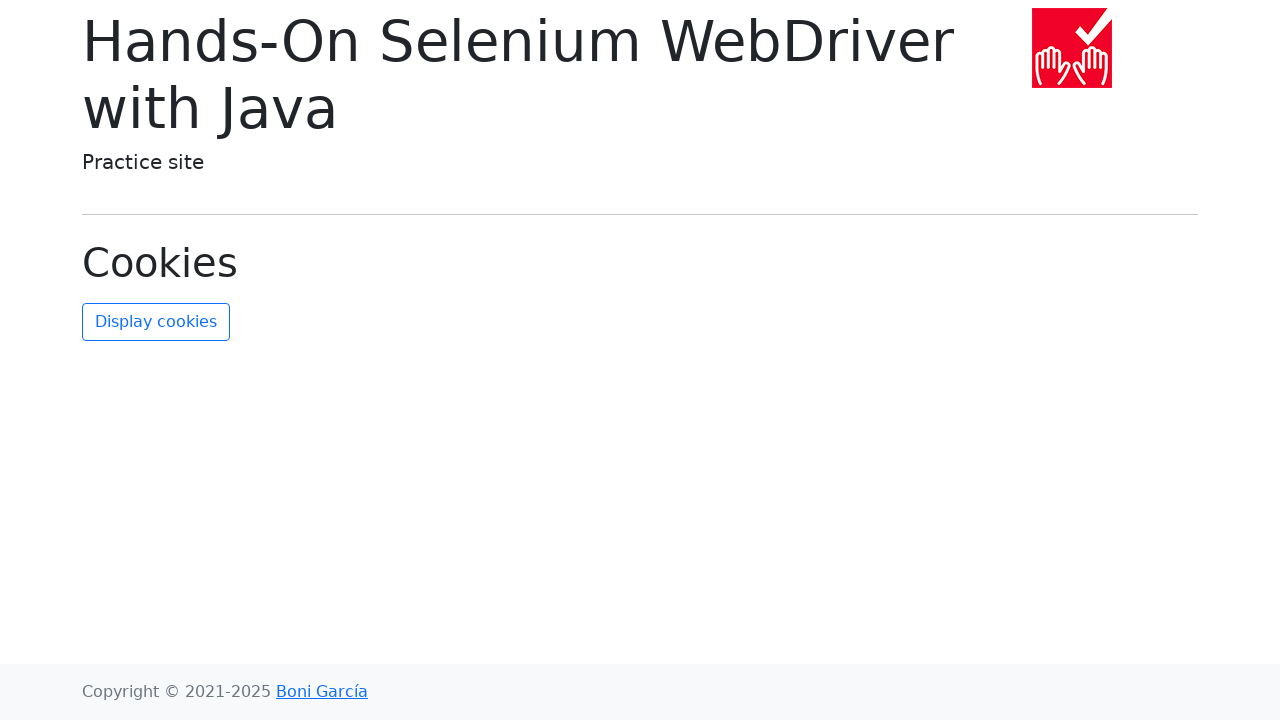

Retrieved all cookies from context
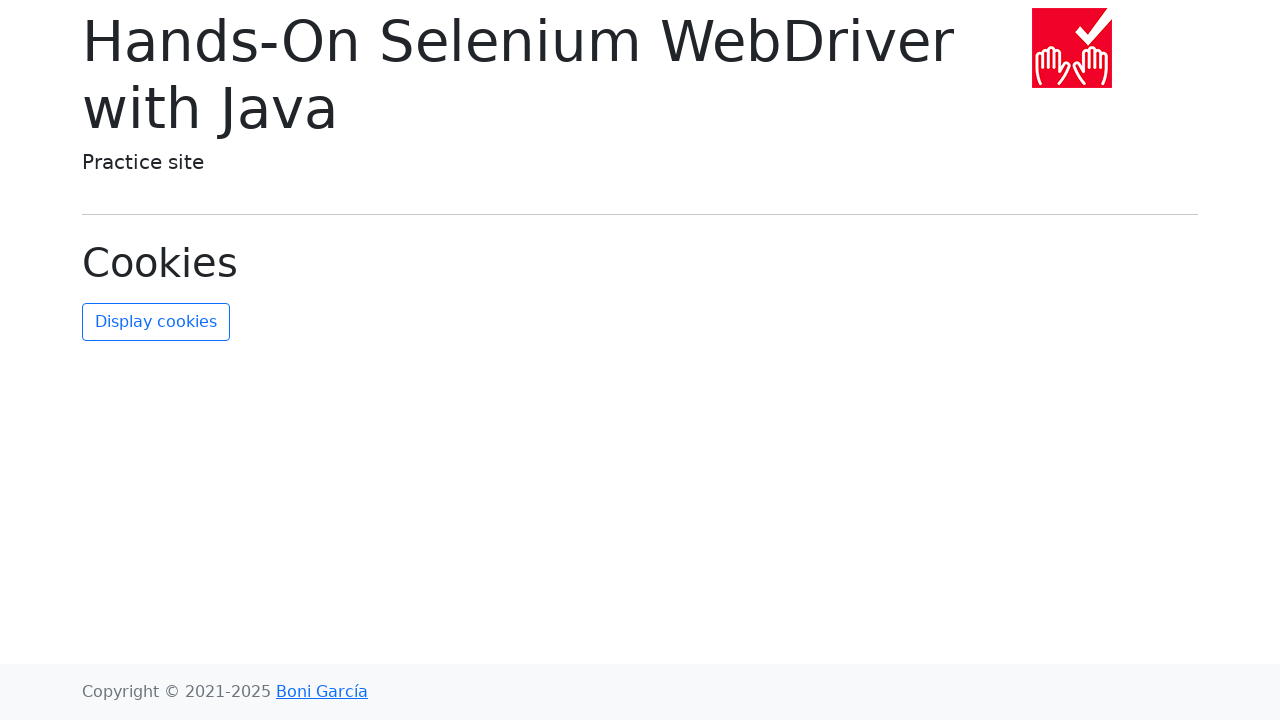

Verified that 2 cookies exist
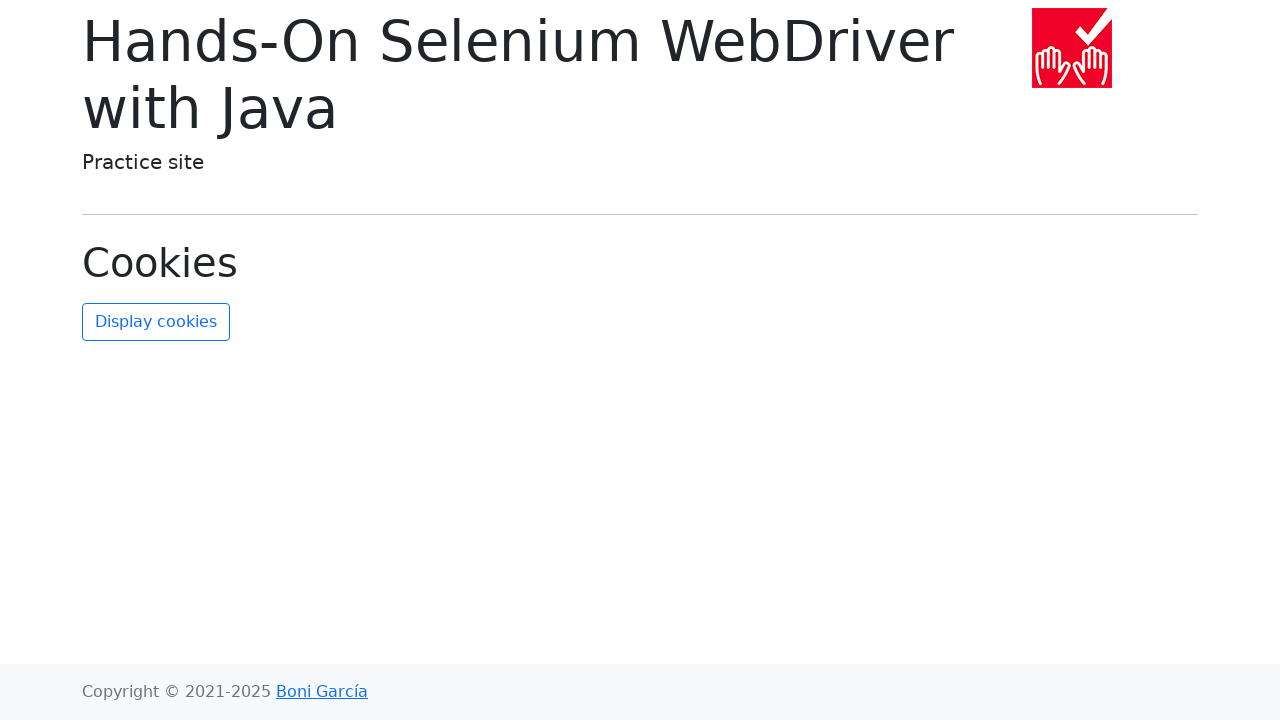

Found username cookie in the cookies list
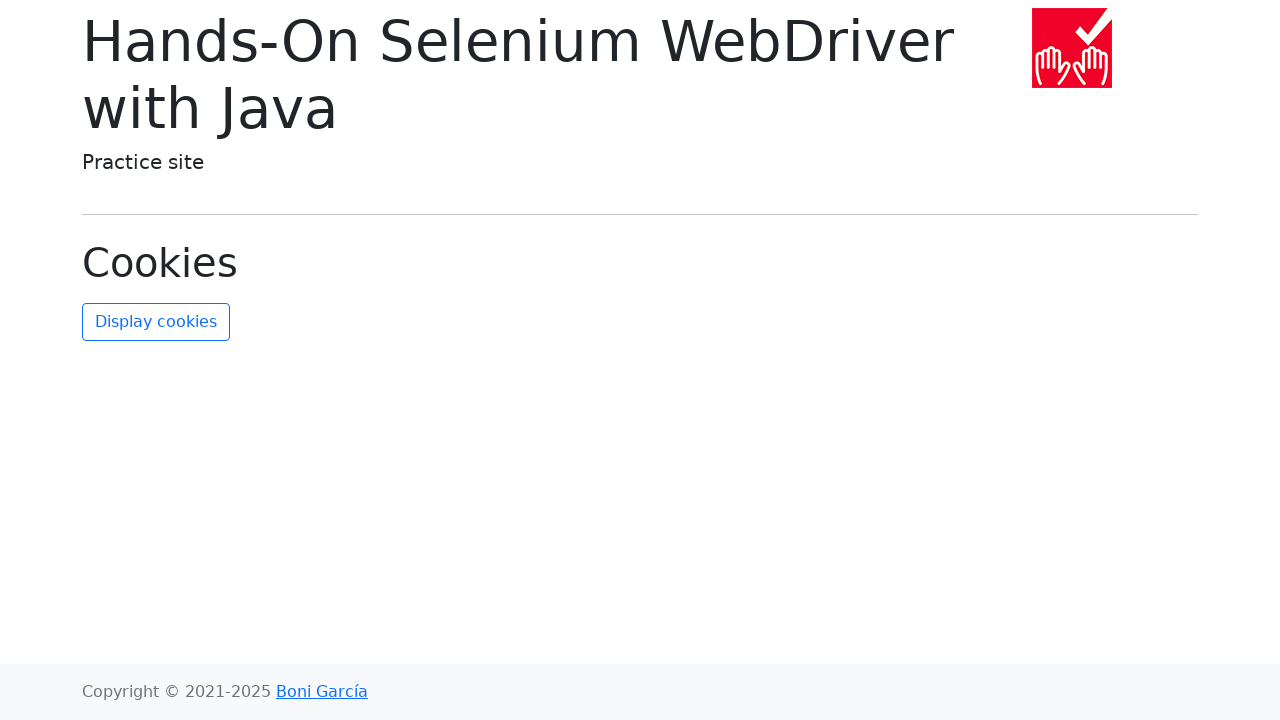

Verified username cookie value is 'John Doe'
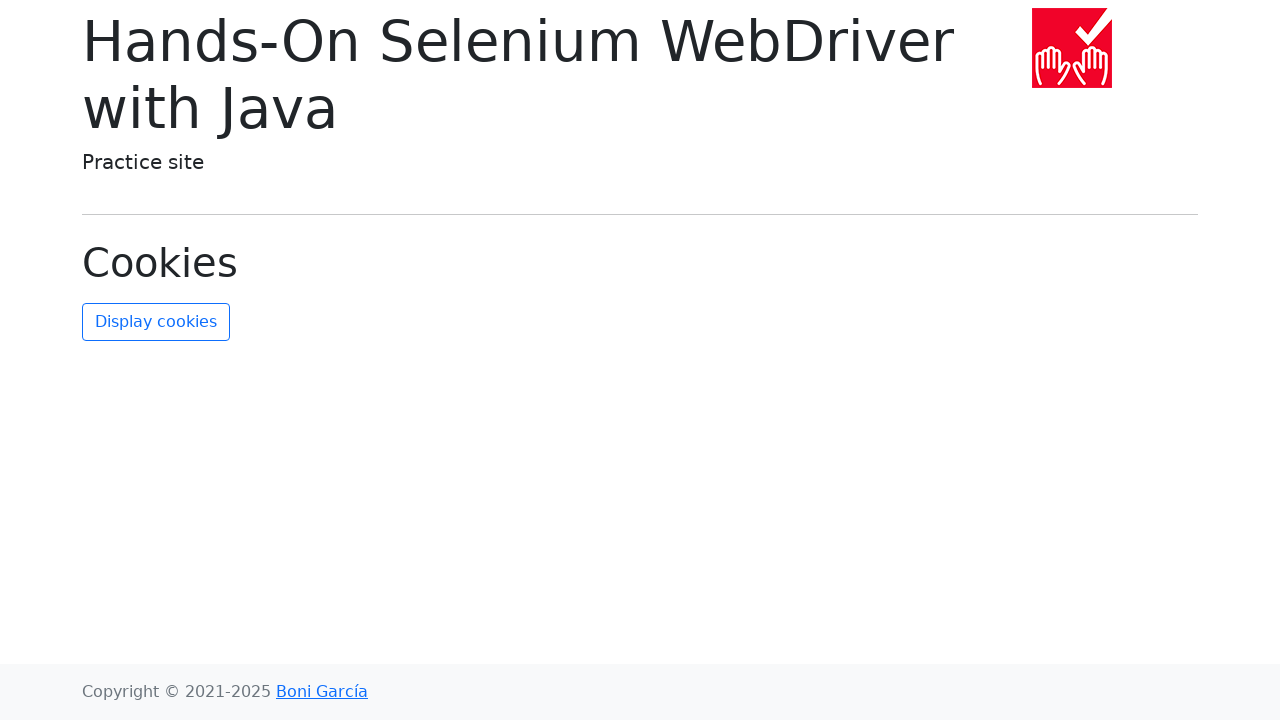

Clicked refresh cookies button at (156, 322) on #refresh-cookies
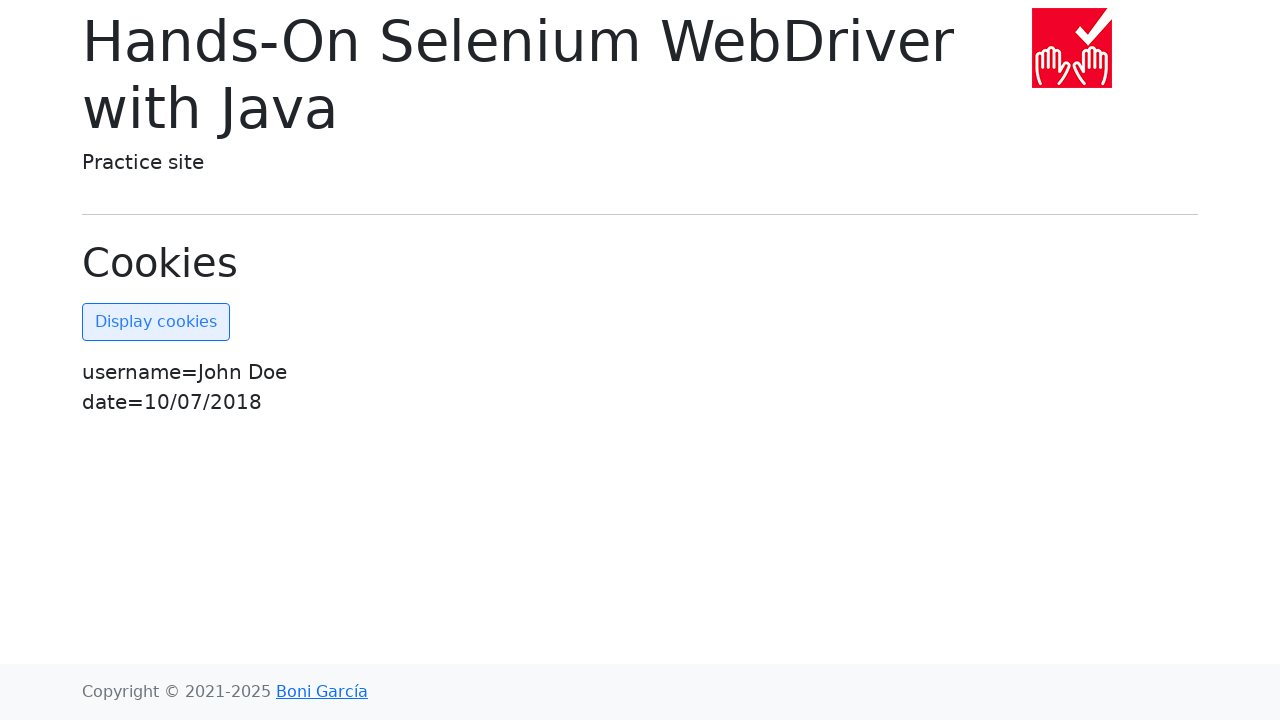

Added new 'Test-cookie' with value '12345'
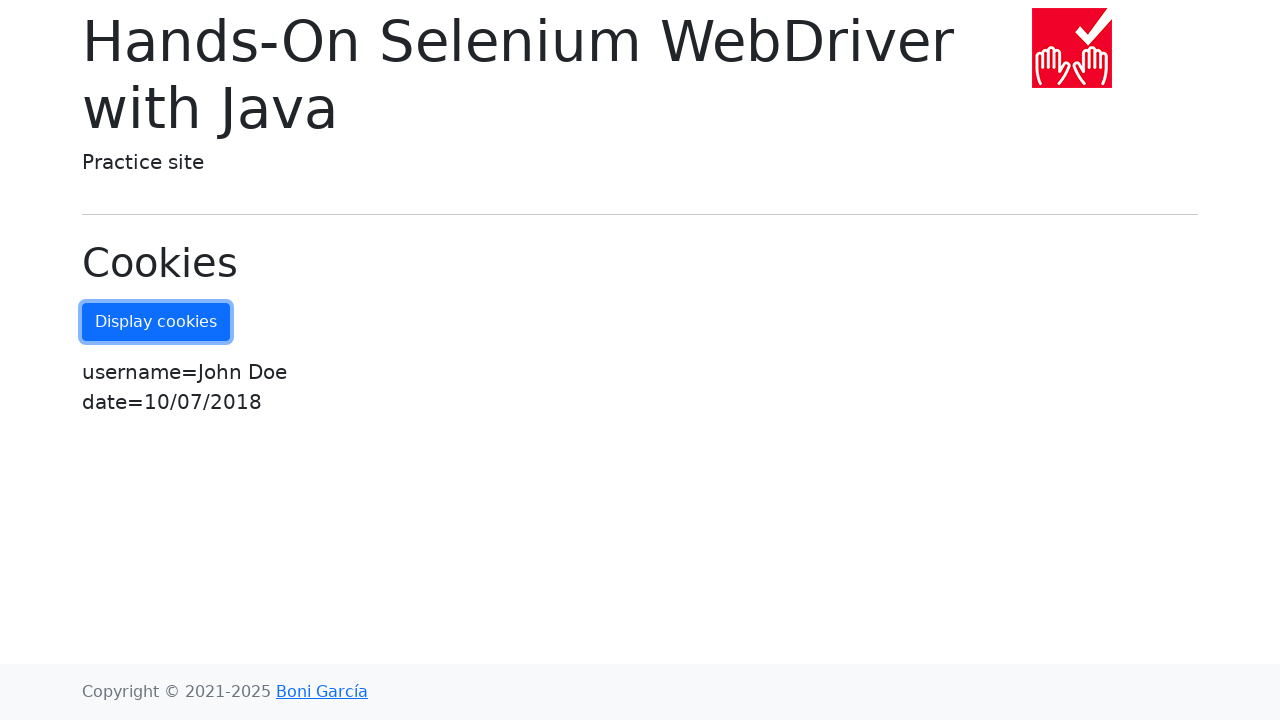

Clicked refresh cookies button to display new cookie at (156, 322) on #refresh-cookies
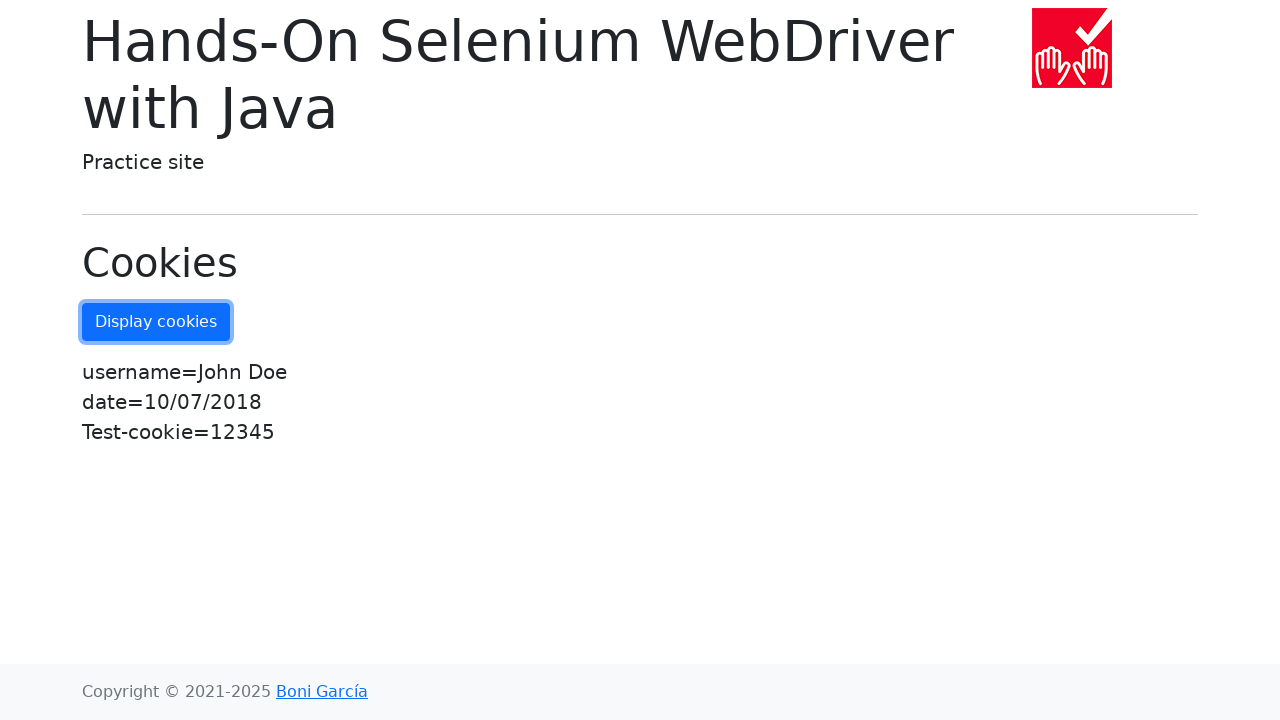

Deleted the username cookie
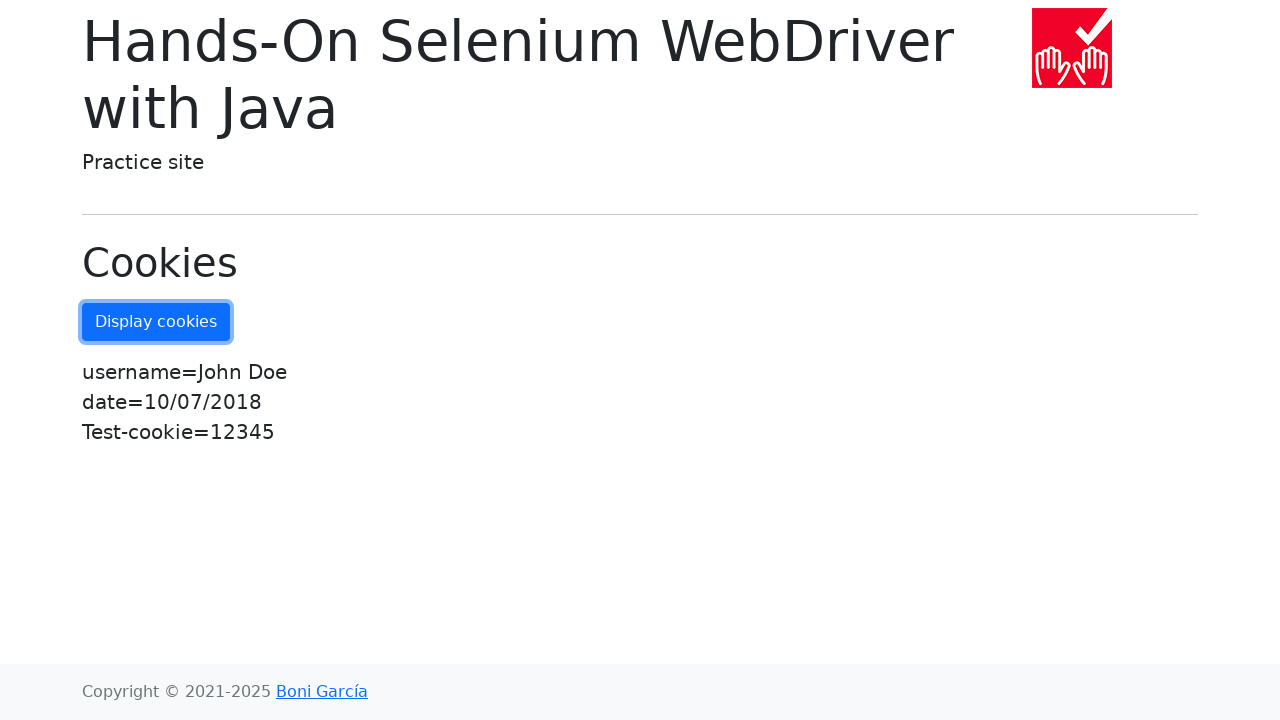

Clicked refresh cookies button to display updated cookies at (156, 322) on #refresh-cookies
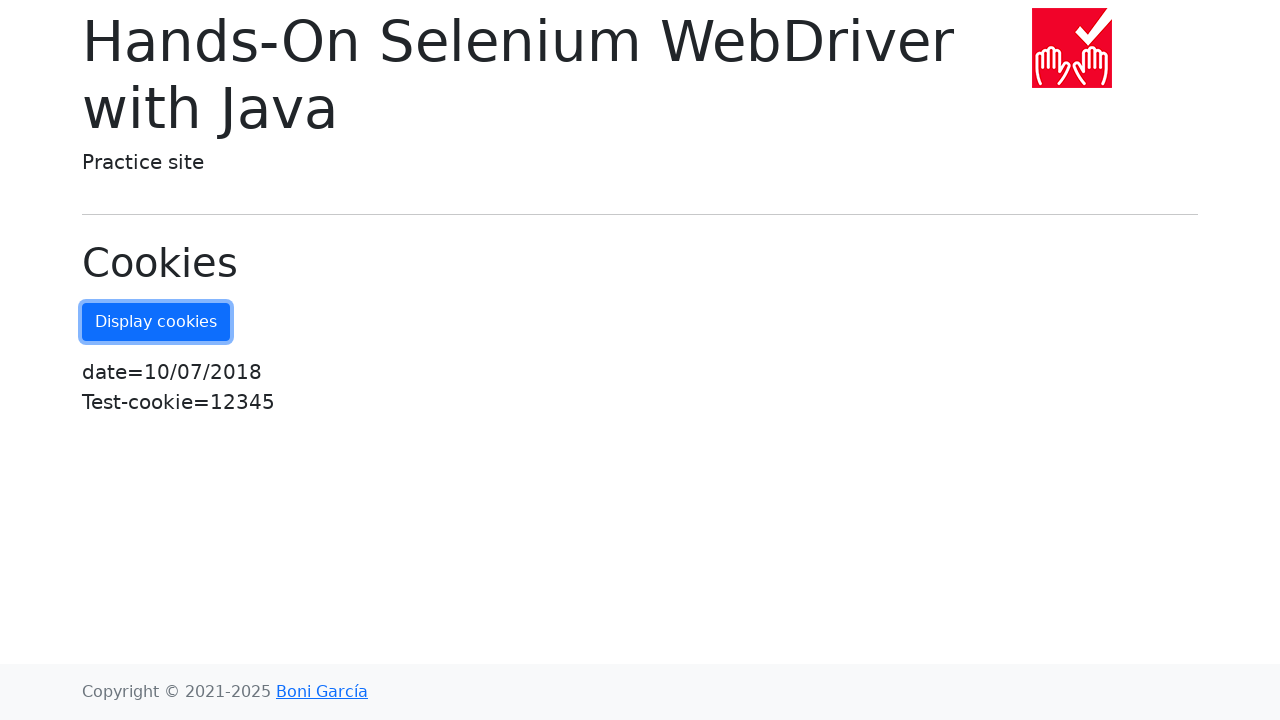

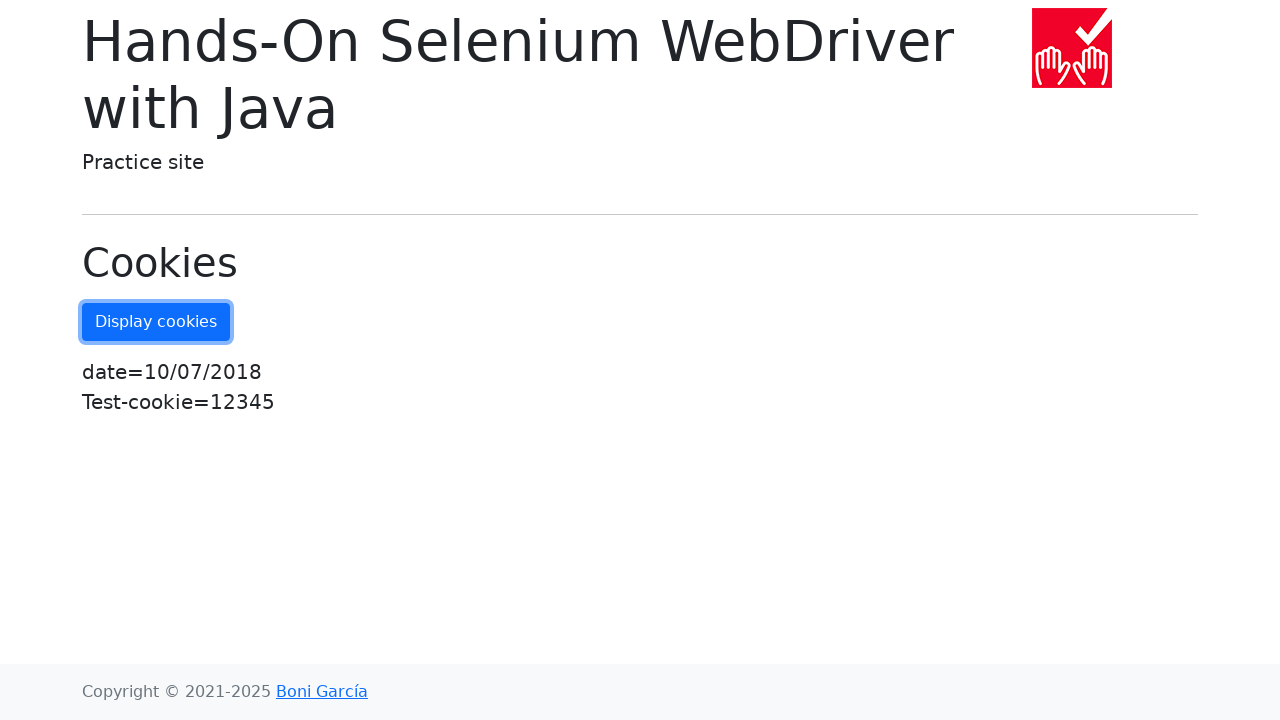